Creates 3 todos and clicks through filters to verify the selected filter is highlighted

Starting URL: https://demo.playwright.dev/todomvc

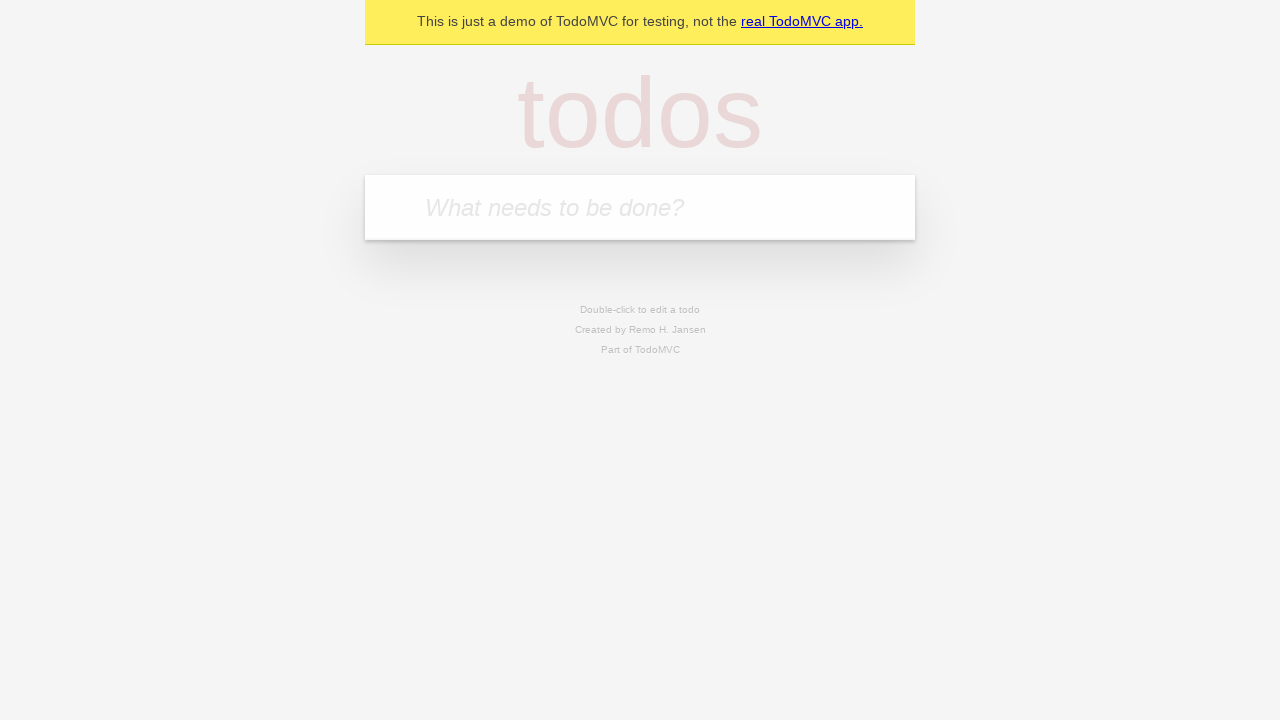

Filled first todo with 'buy some cheese' on internal:attr=[placeholder="What needs to be done?"i]
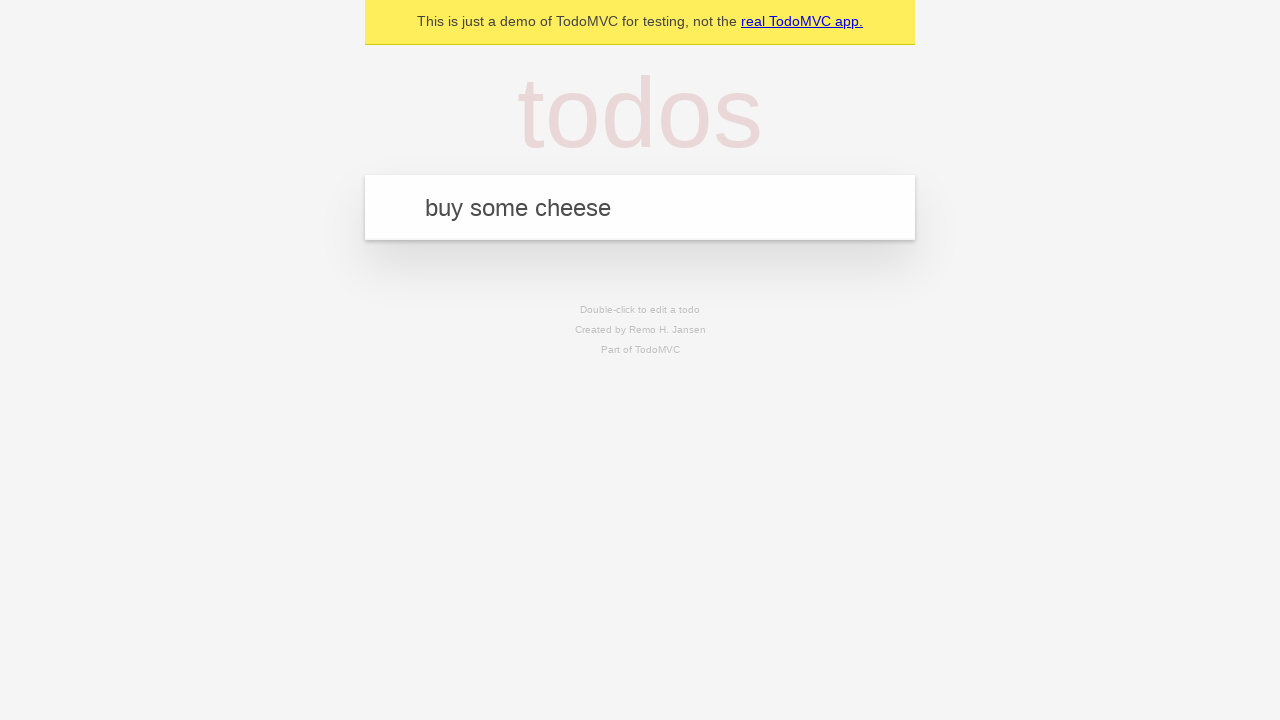

Pressed Enter to create first todo on internal:attr=[placeholder="What needs to be done?"i]
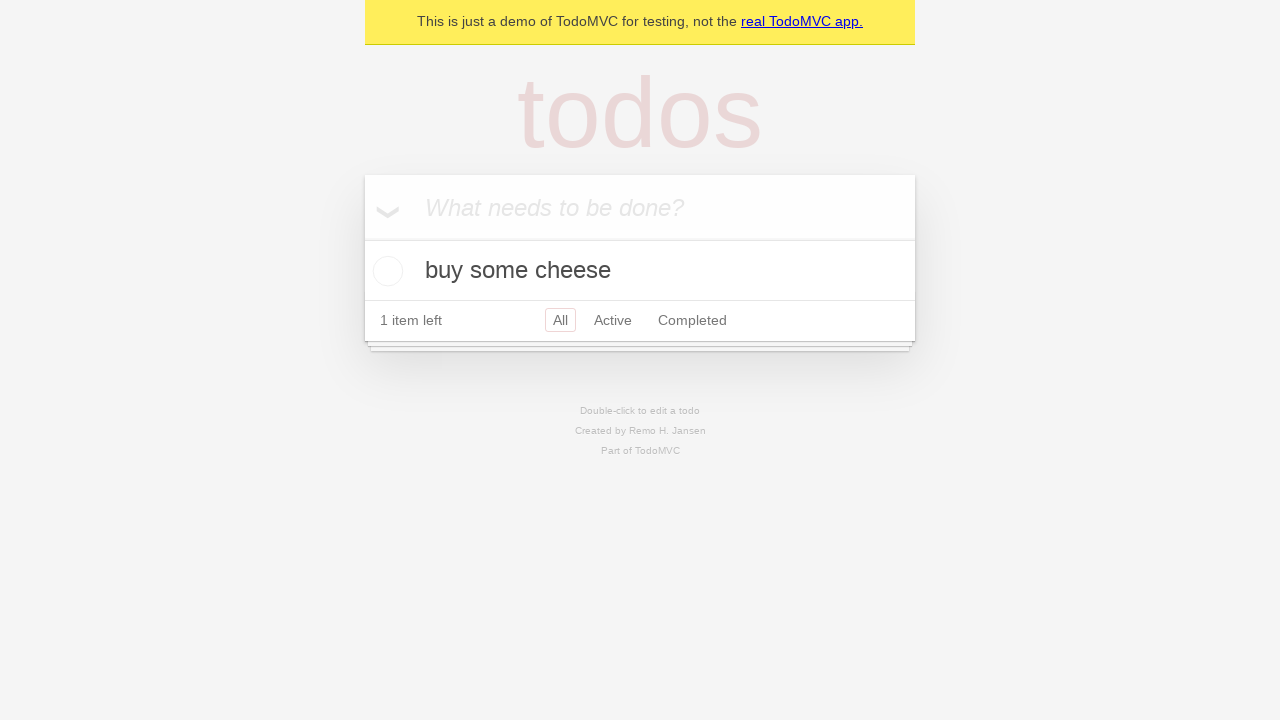

Filled second todo with 'feed the cat' on internal:attr=[placeholder="What needs to be done?"i]
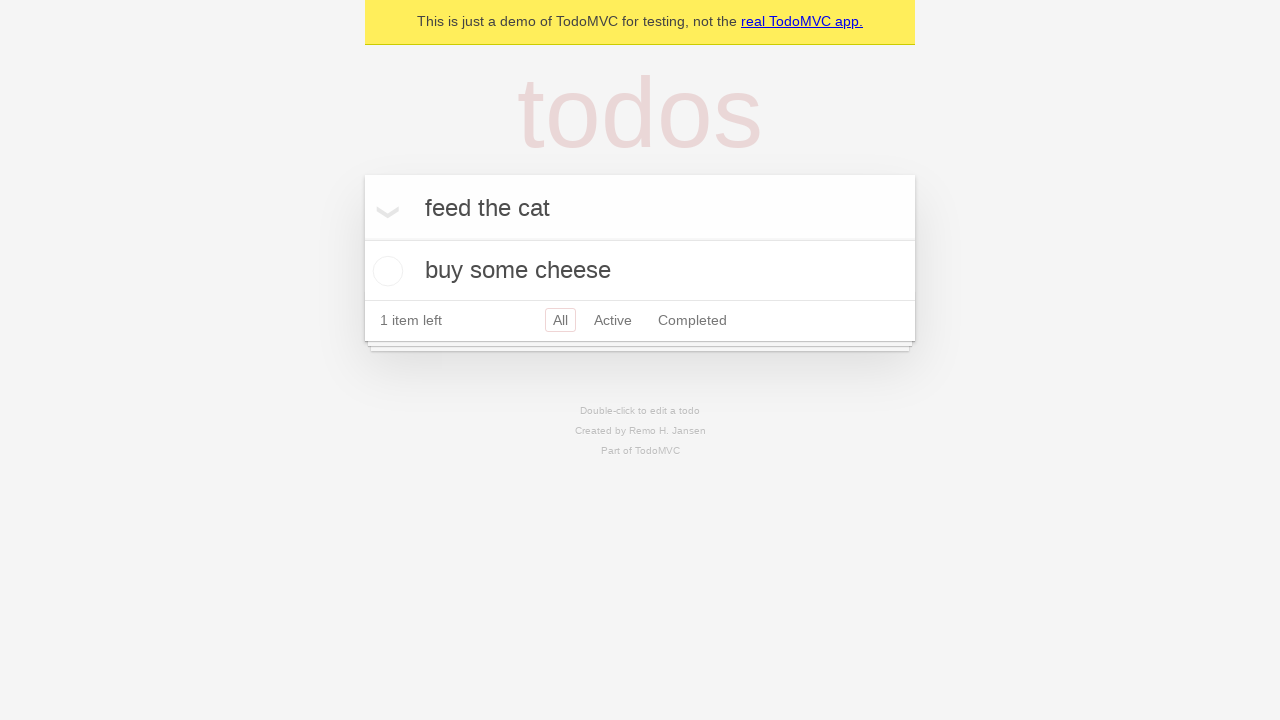

Pressed Enter to create second todo on internal:attr=[placeholder="What needs to be done?"i]
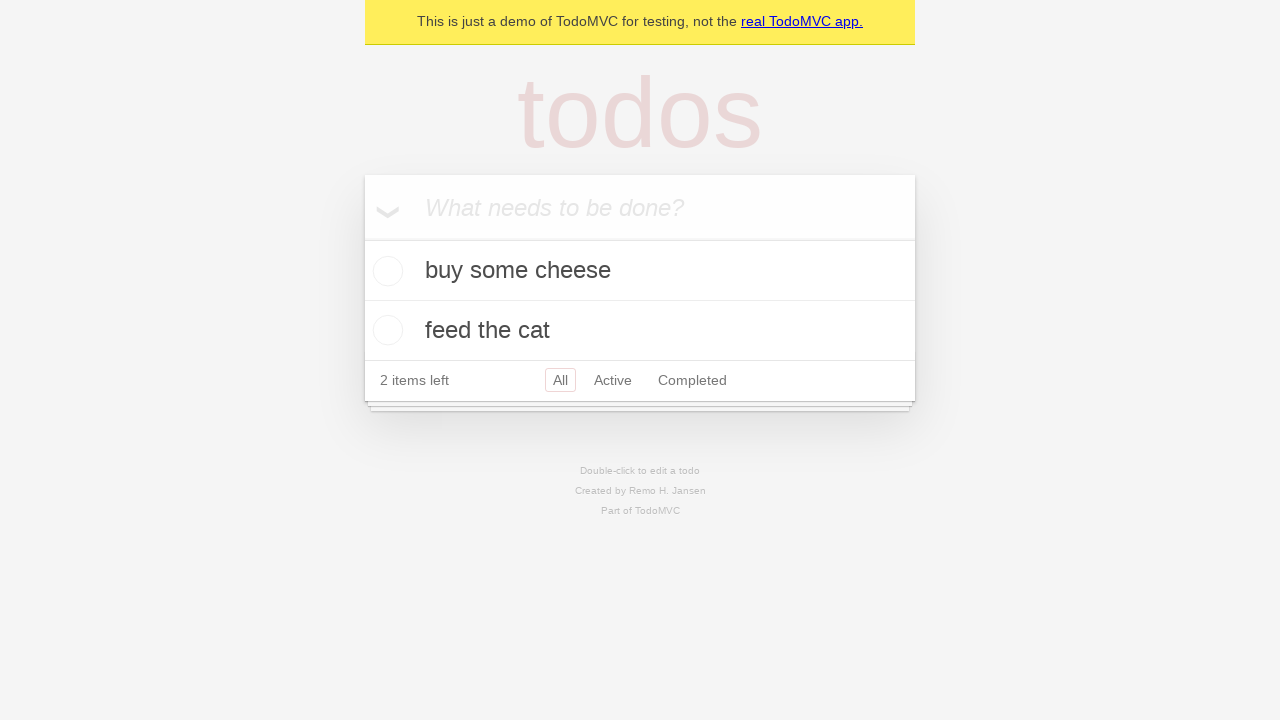

Filled third todo with 'book a doctors appointment' on internal:attr=[placeholder="What needs to be done?"i]
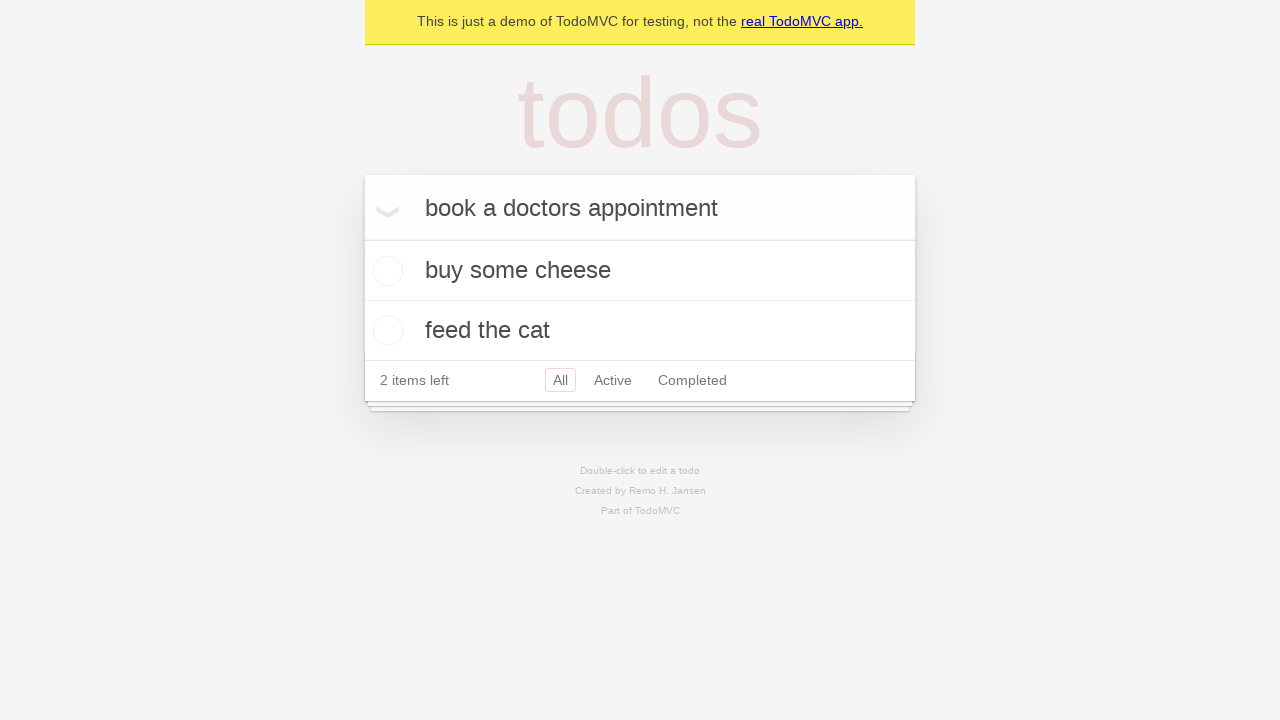

Pressed Enter to create third todo on internal:attr=[placeholder="What needs to be done?"i]
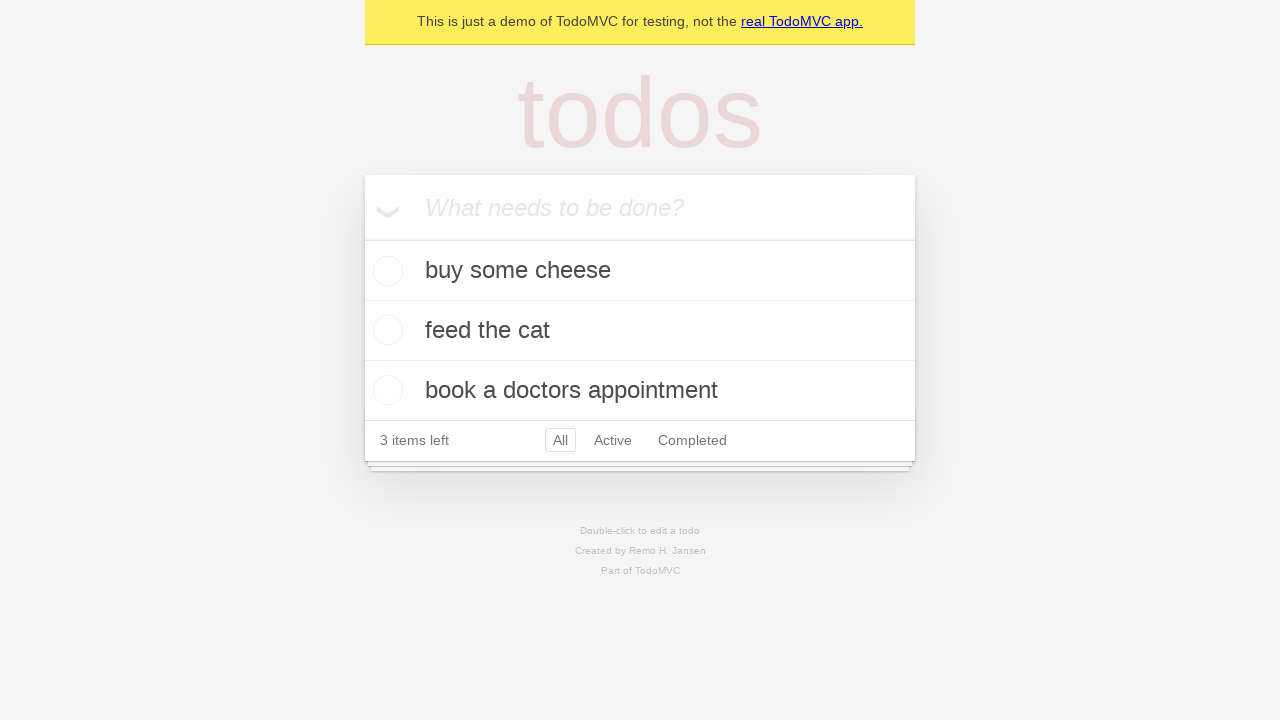

Clicked Active filter link at (613, 440) on internal:role=link[name="Active"i]
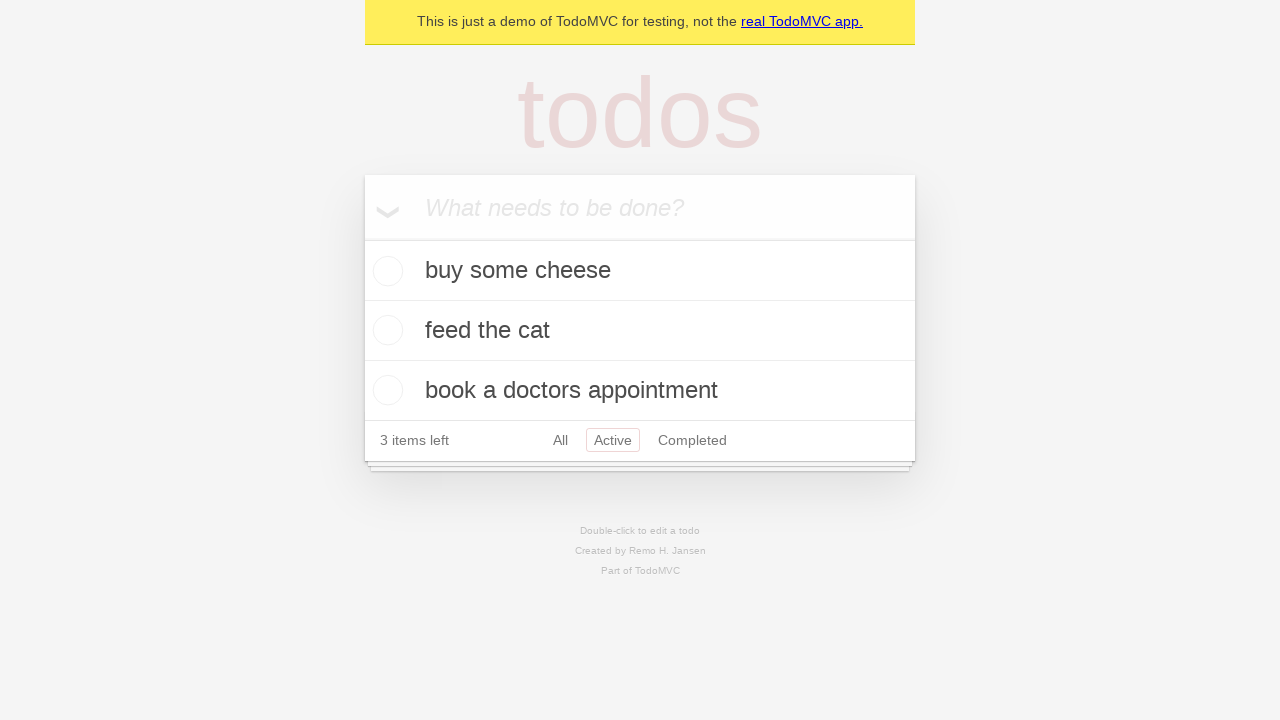

Clicked Completed filter link at (692, 440) on internal:role=link[name="Completed"i]
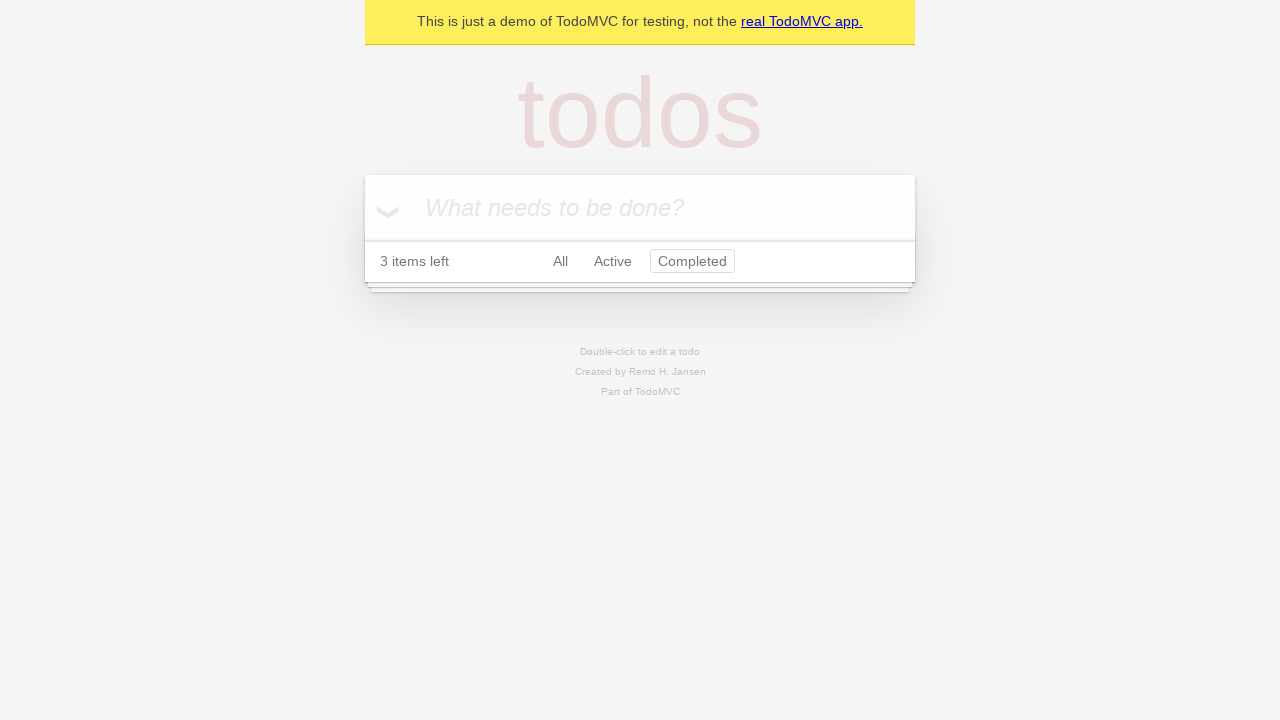

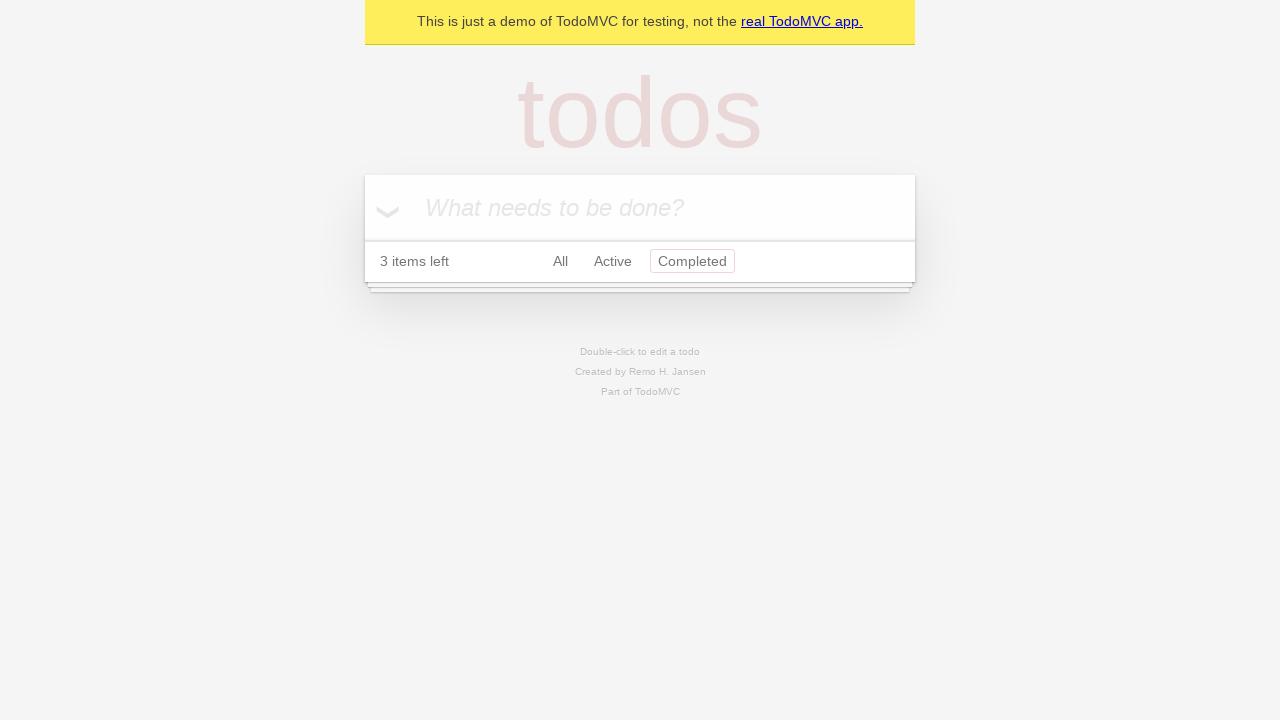